Navigates to testotomasyonu.com and verifies that the URL matches the expected value and the title contains the word "test"

Starting URL: https://www.testotomasyonu.com

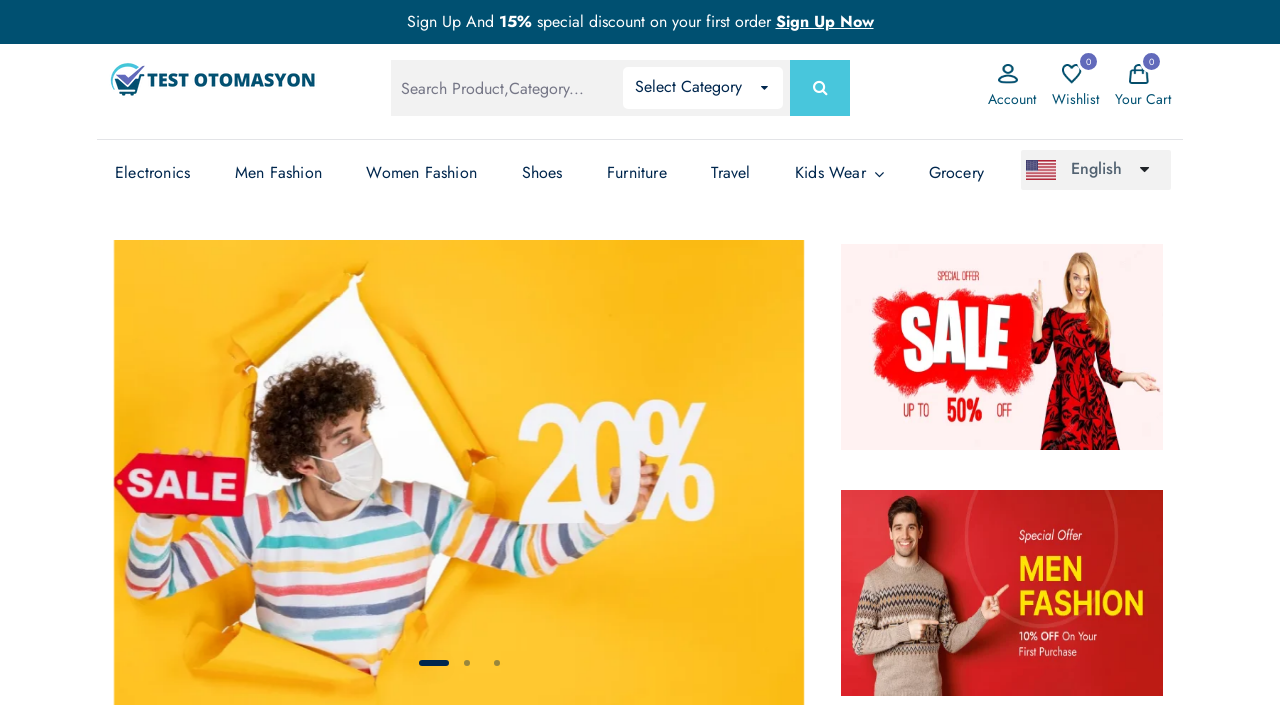

Retrieved current page URL
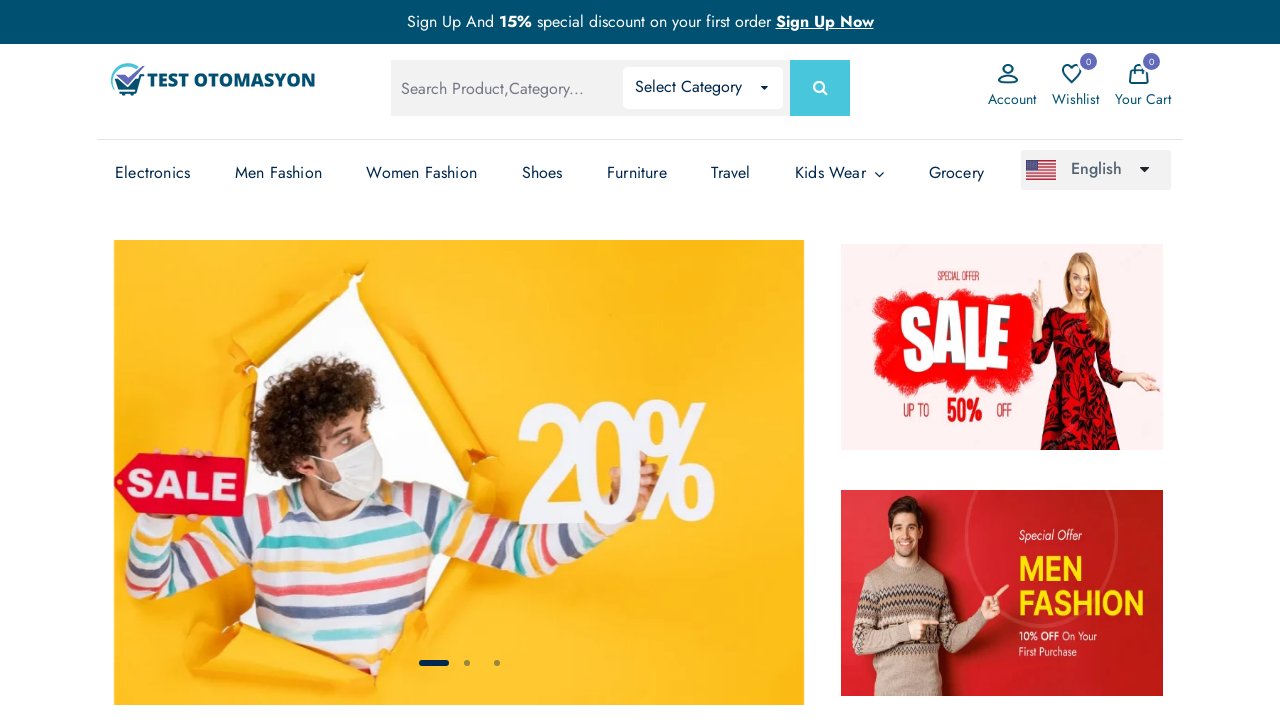

URL verification passed - URL matches expected value
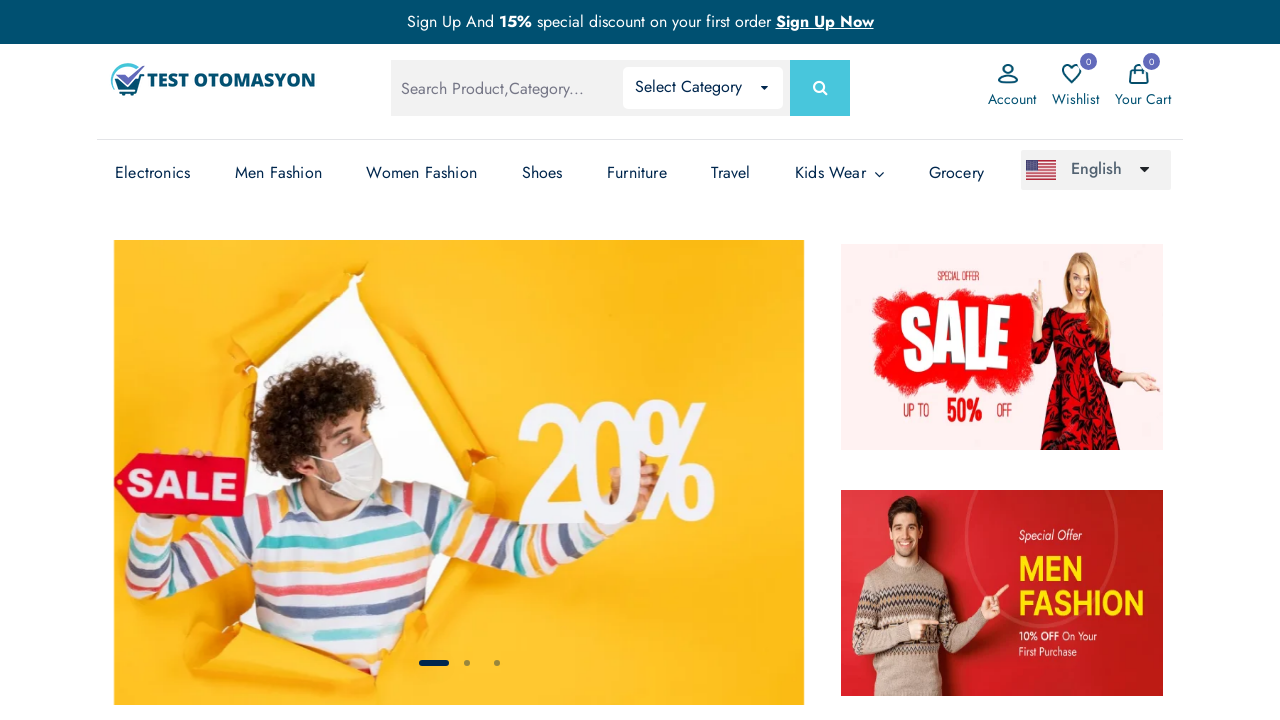

Retrieved page title
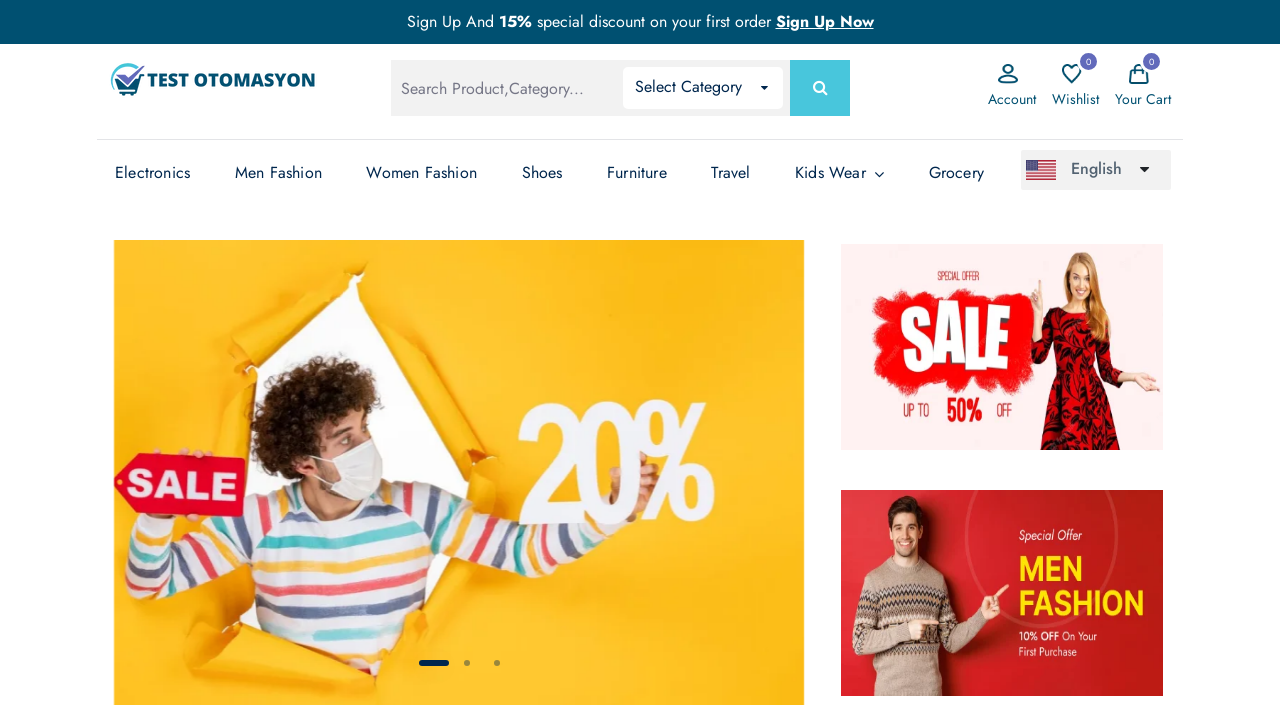

Title verification failed - title does not contain 'test'
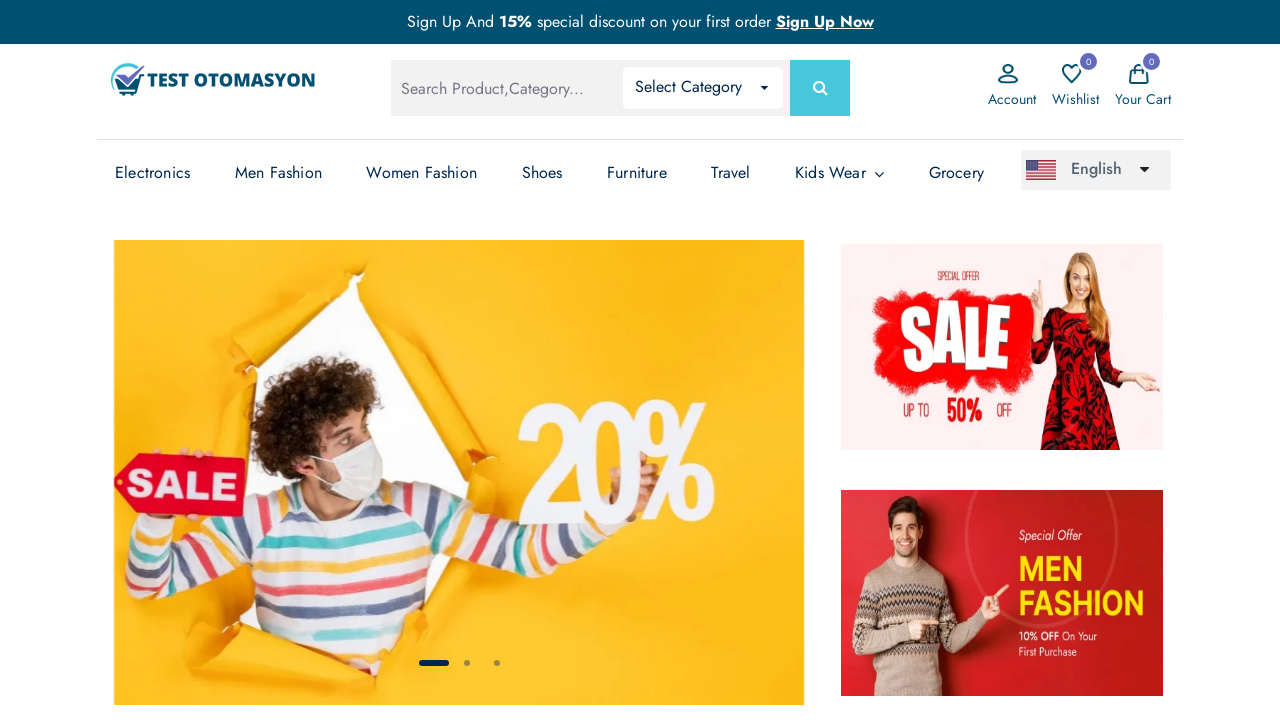

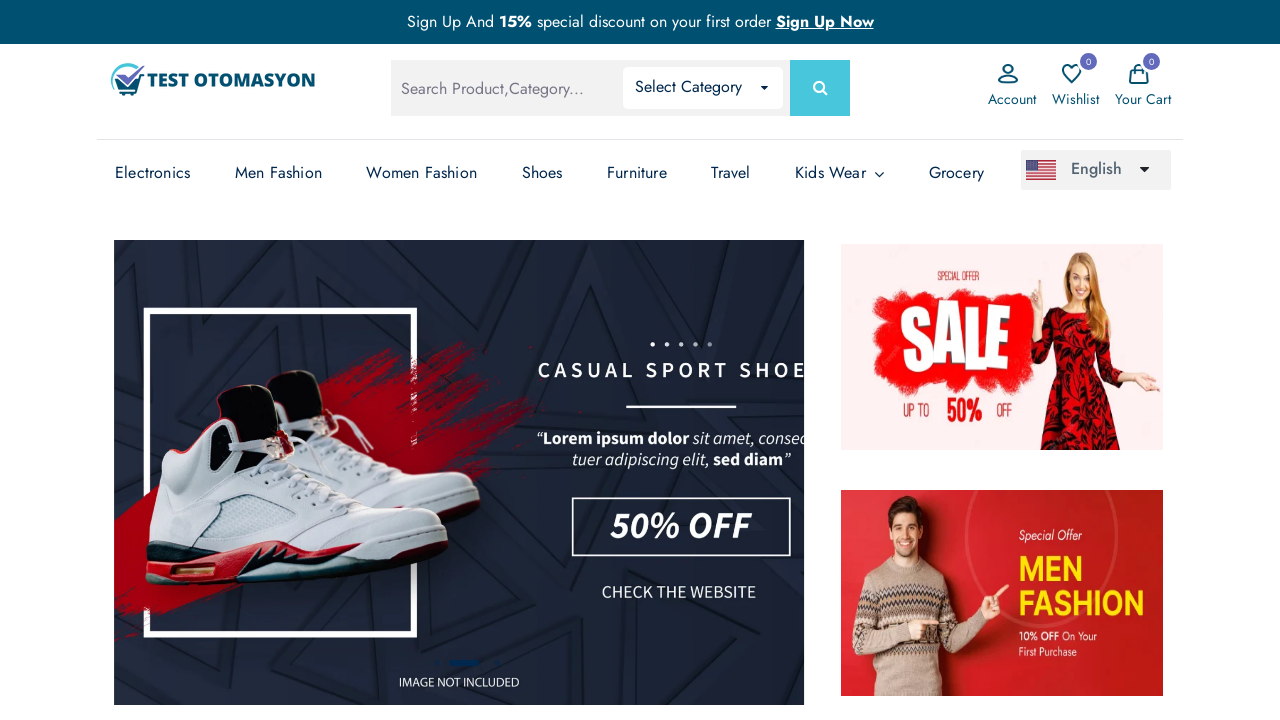